Tests a two-step flow: first clicks a link with calculated formula text, then navigates to a form page and fills in personal information (first name, last name, city, country) before submitting.

Starting URL: http://suninjuly.github.io/find_link_text

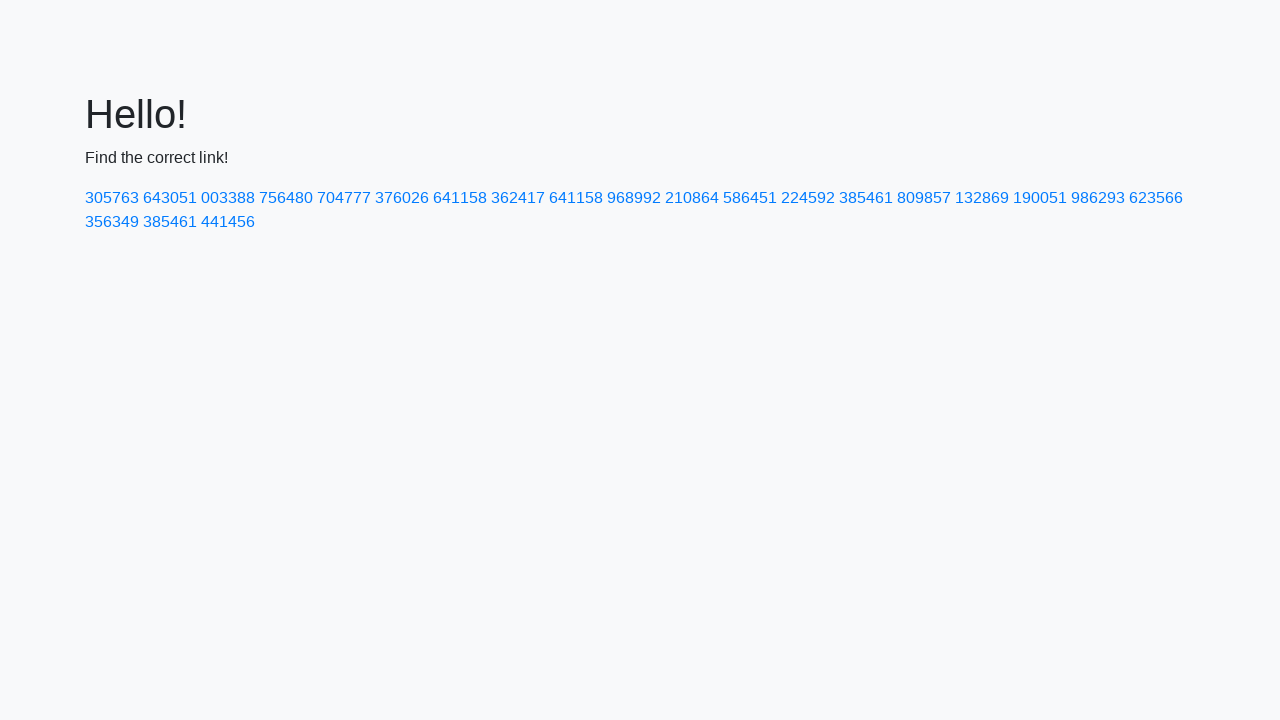

Clicked link with calculated formula text: 224592 at (808, 198) on text=224592
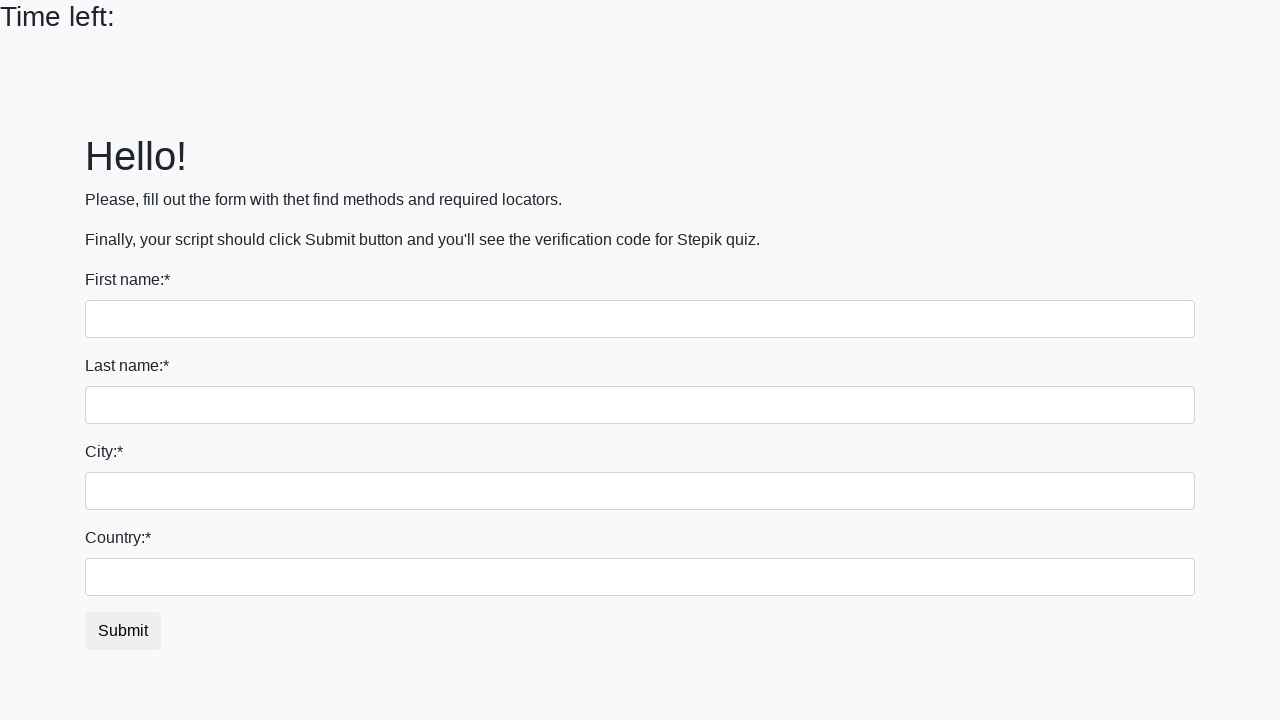

Navigated to simple form page
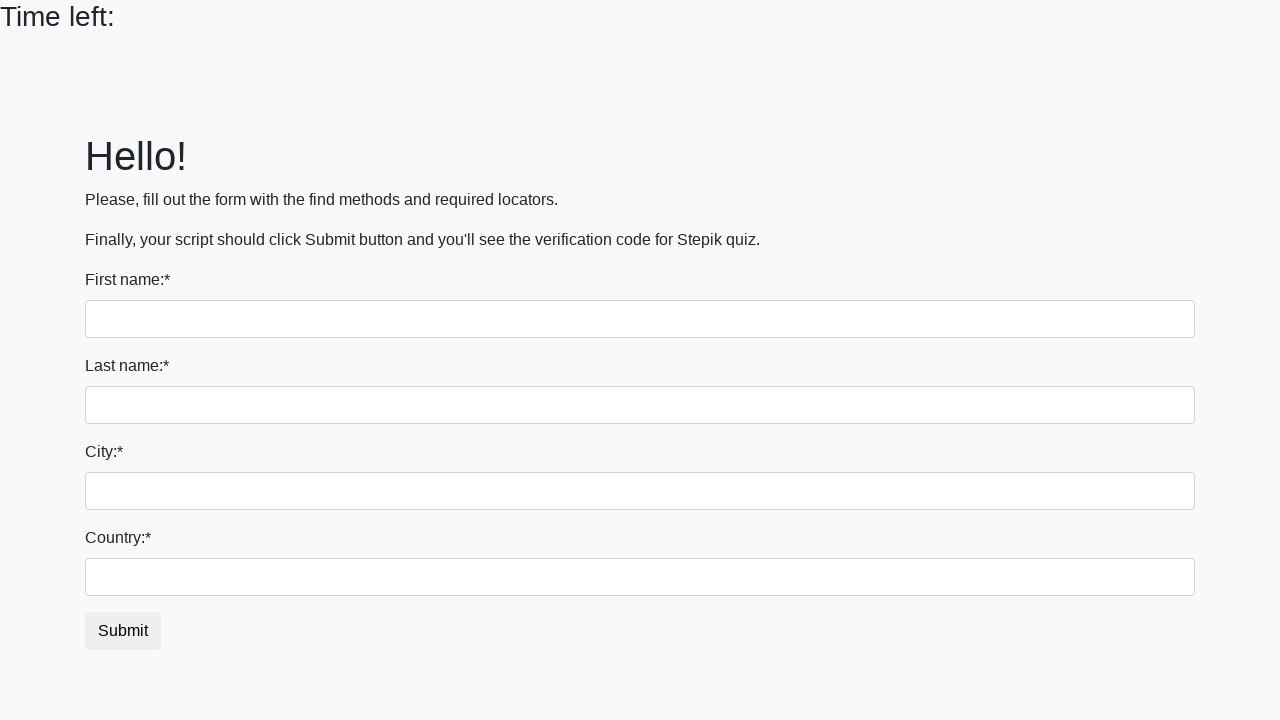

Filled in first name field with 'Ivan' on input >> nth=0
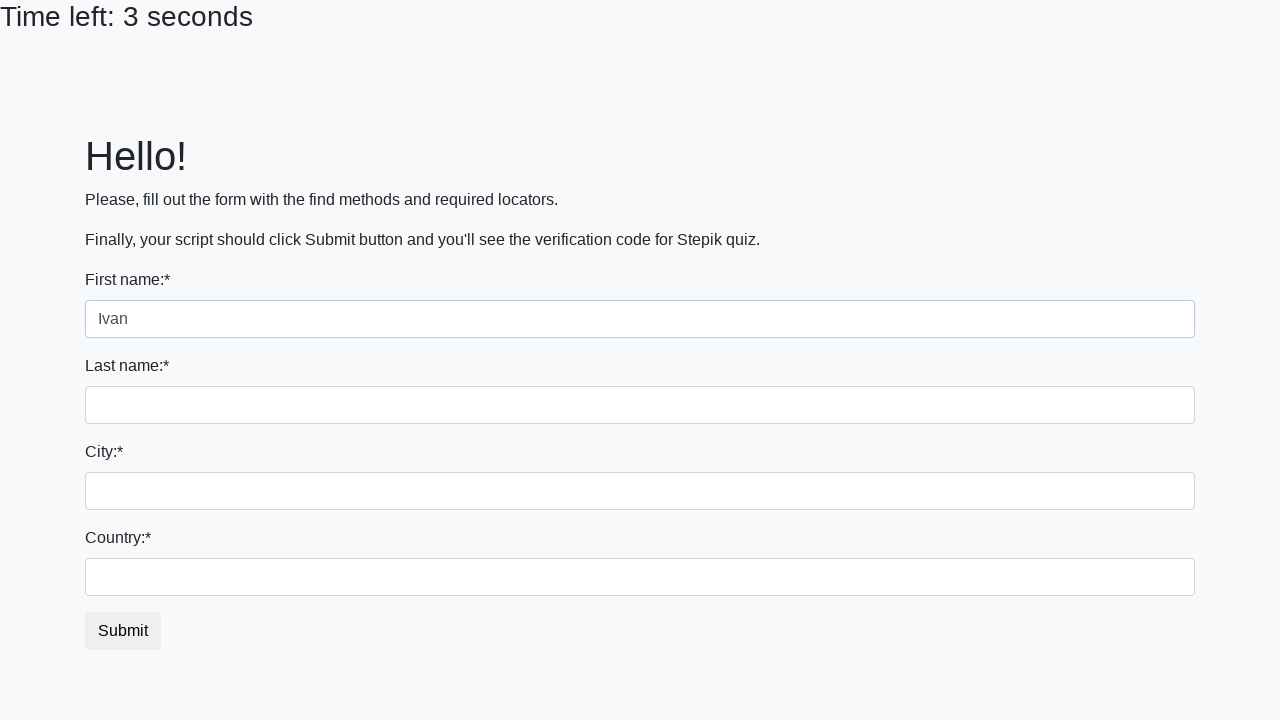

Filled in last name field with 'Petrov' on input[name='last_name']
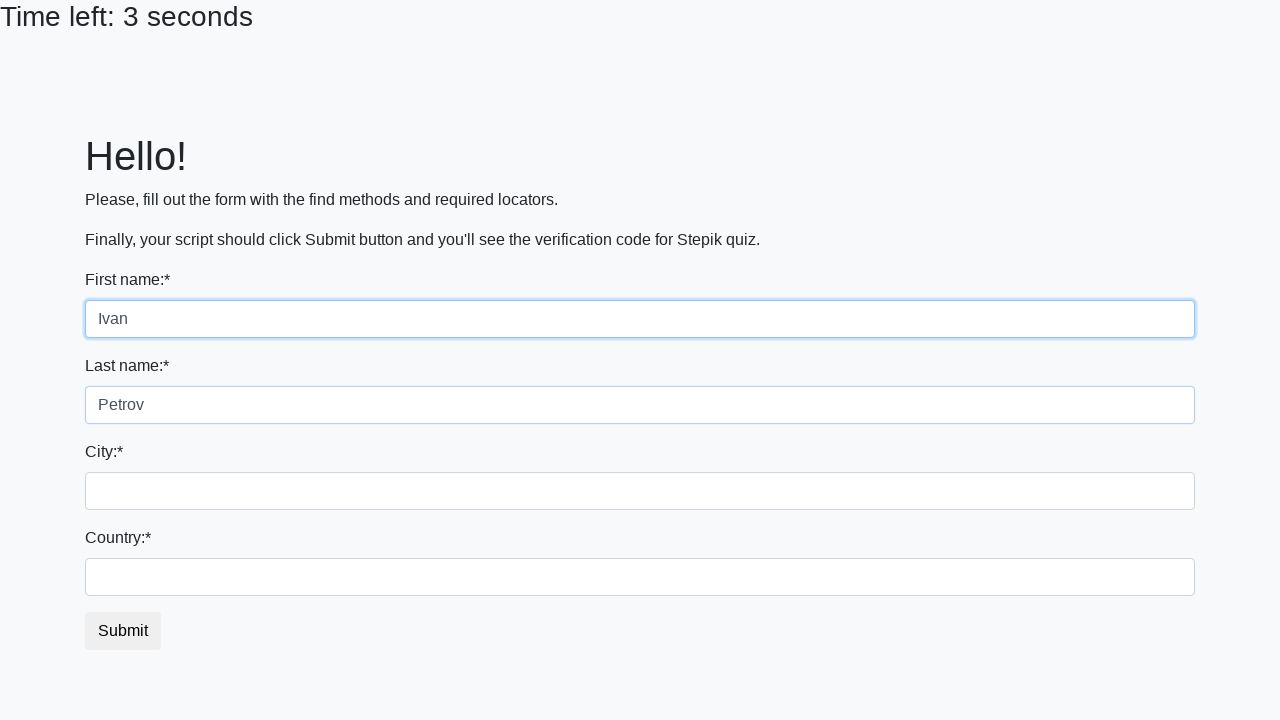

Filled in city field with 'Smolensk' on .city
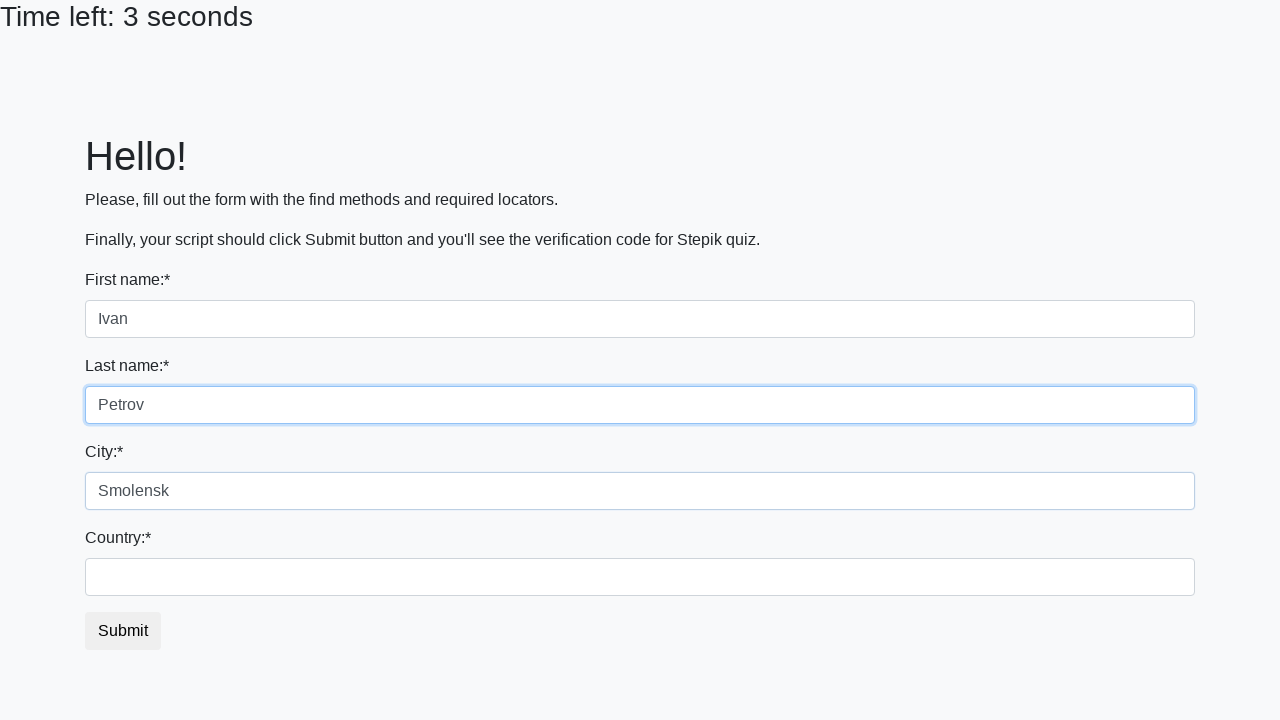

Filled in country field with 'Russia' on #country
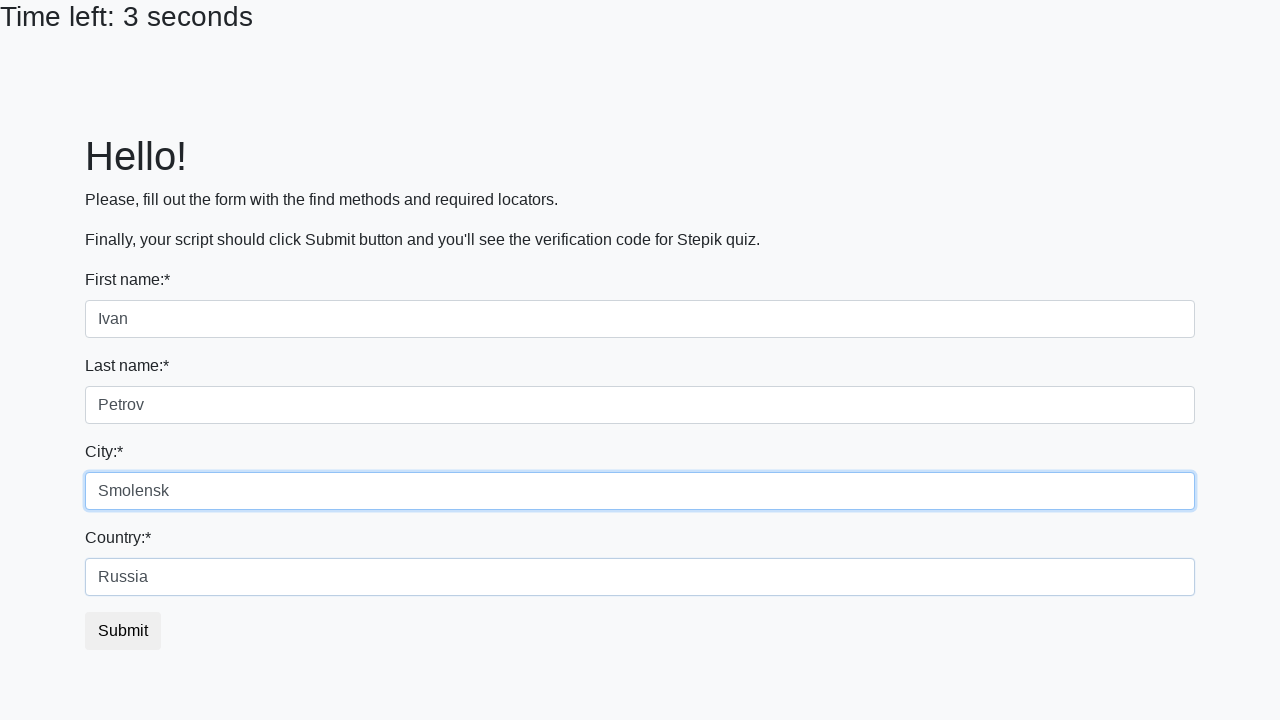

Clicked submit button to complete form submission at (123, 631) on button.btn
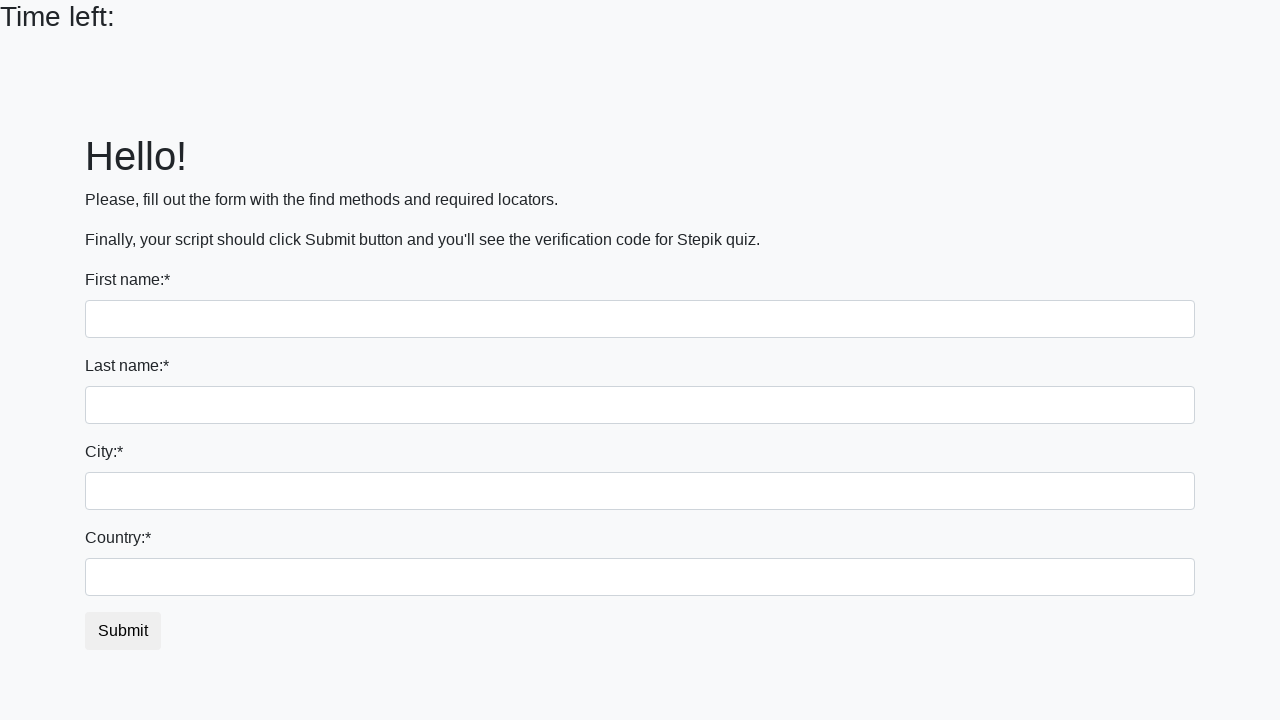

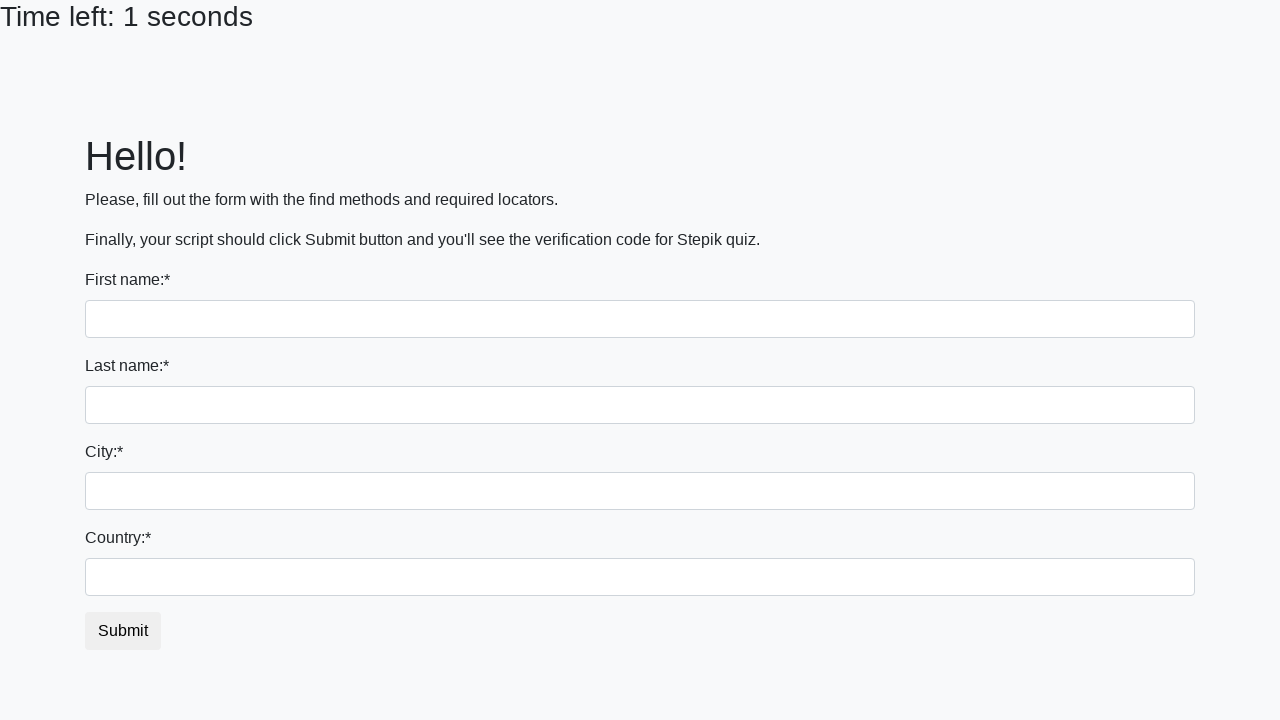